Tests alert handling functionality by triggering different types of alerts (standard alert and confirmation dialog) and interacting with them using accept and dismiss actions

Starting URL: https://rahulshettyacademy.com/AutomationPractice/

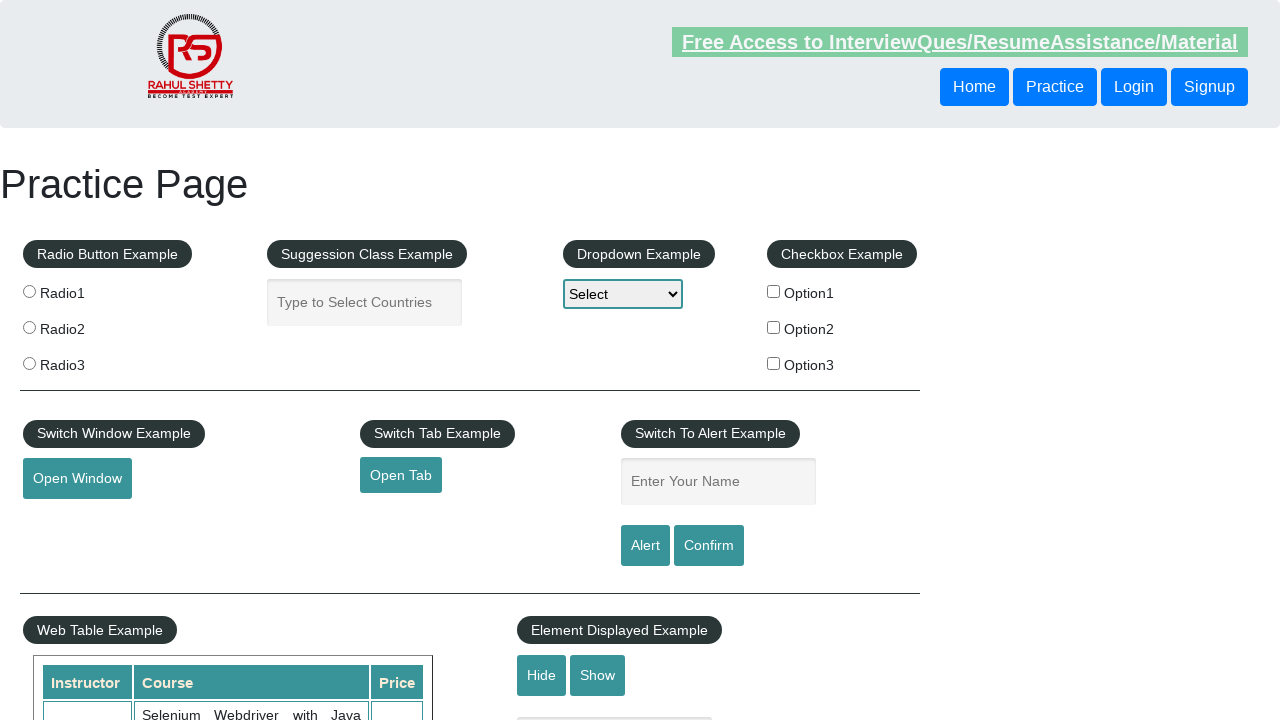

Filled name field with 'KV' on #name
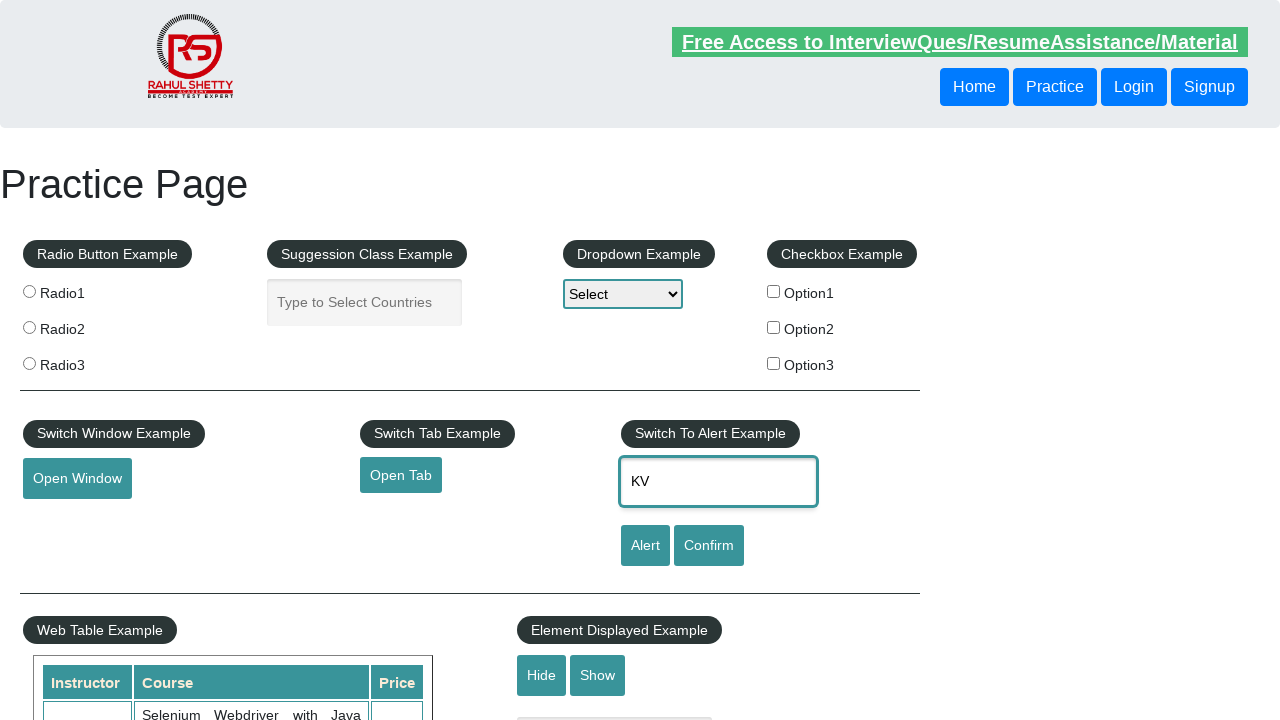

Clicked alert button to trigger first alert at (645, 546) on #alertbtn
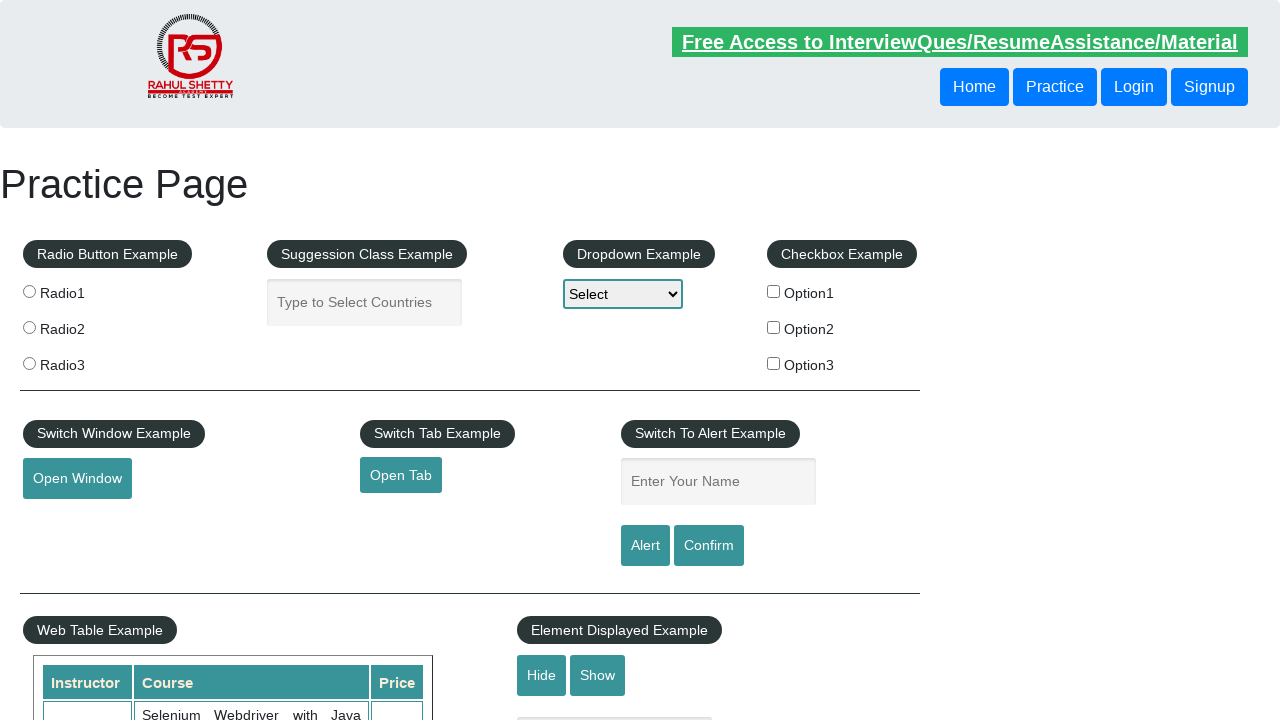

Set up dialog handler to accept alerts
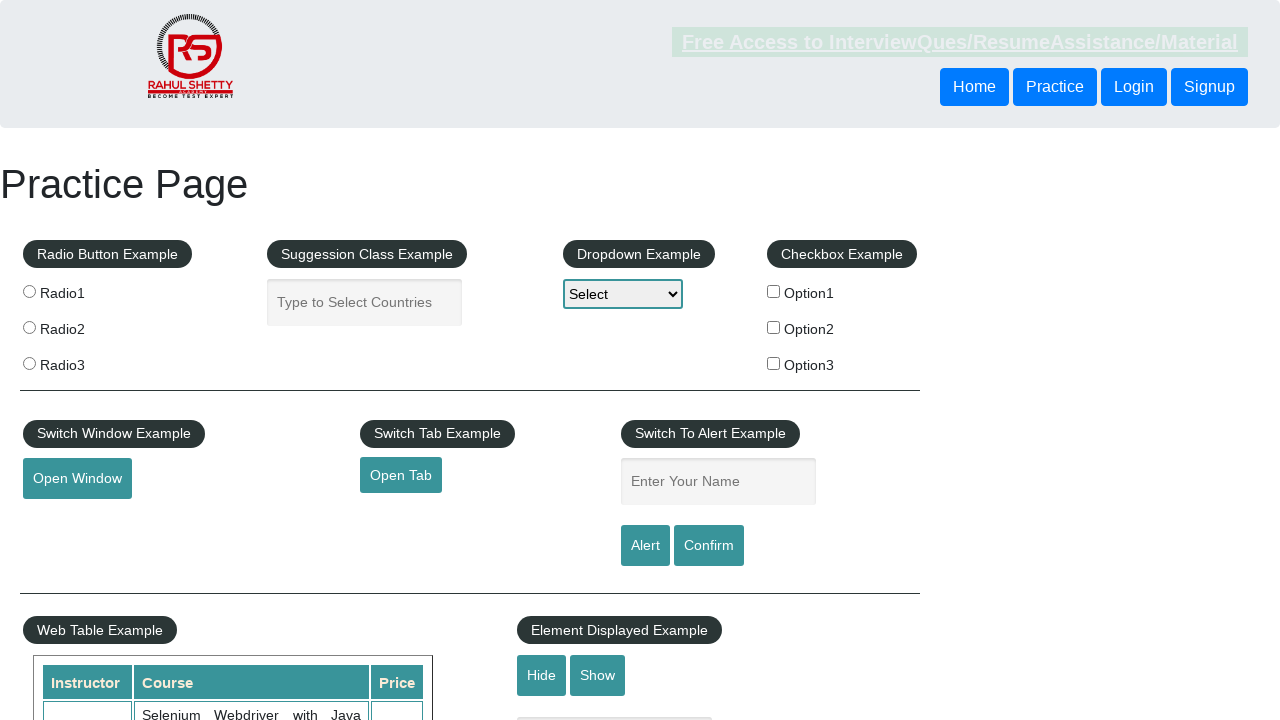

Re-triggered alert button and accepted the alert dialog at (645, 546) on #alertbtn
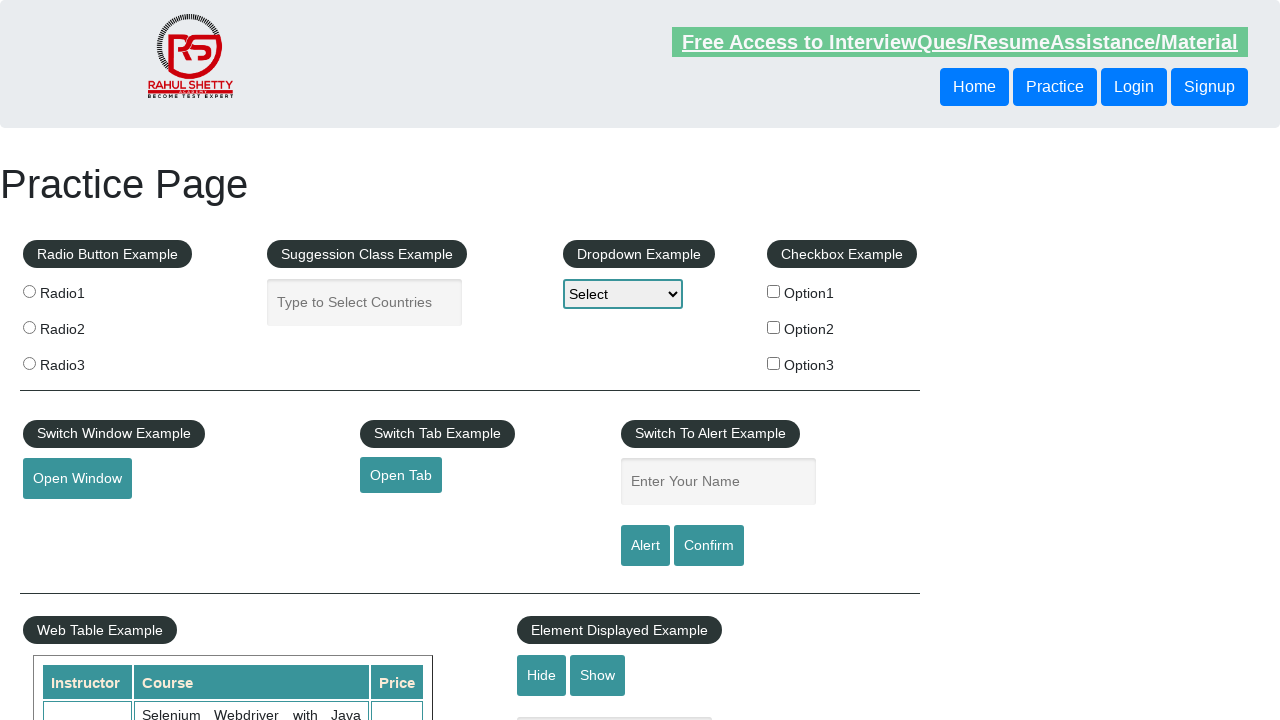

Filled name field with 'KV' again for confirmation dialog test on #name
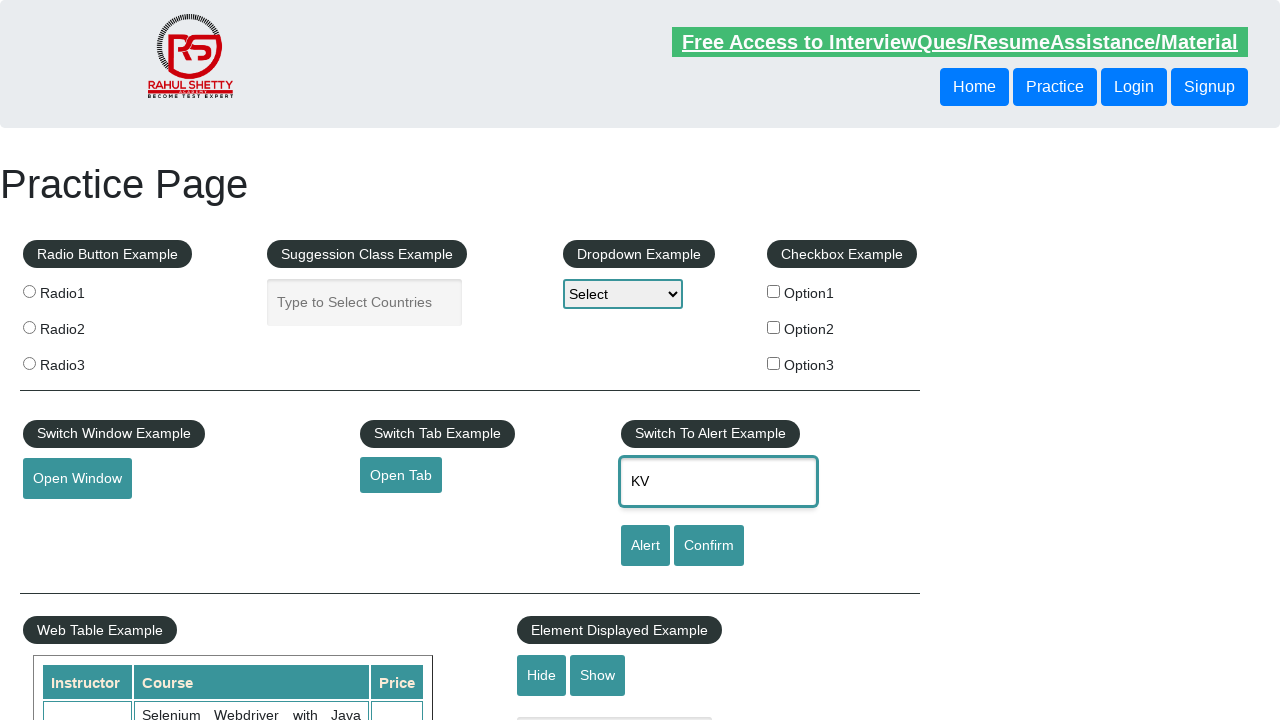

Set up dialog handler to dismiss confirmation dialog
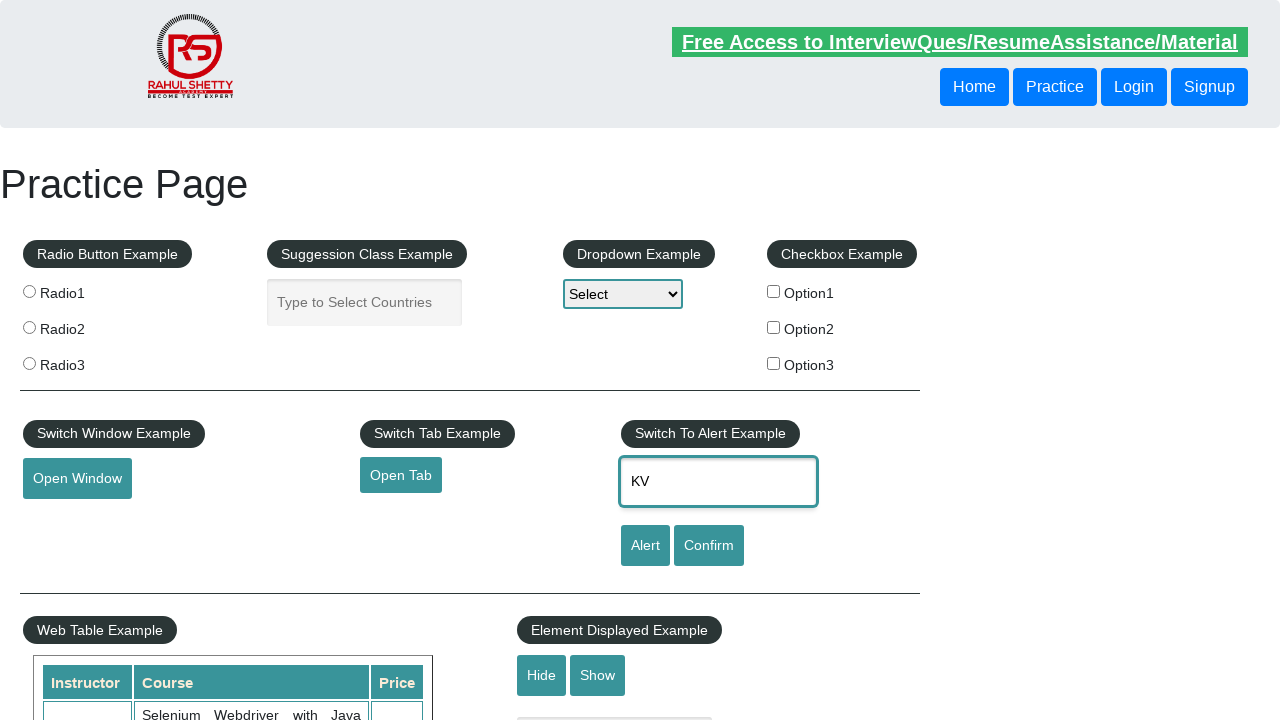

Clicked confirm button and dismissed the confirmation dialog at (709, 546) on input[value='Confirm']
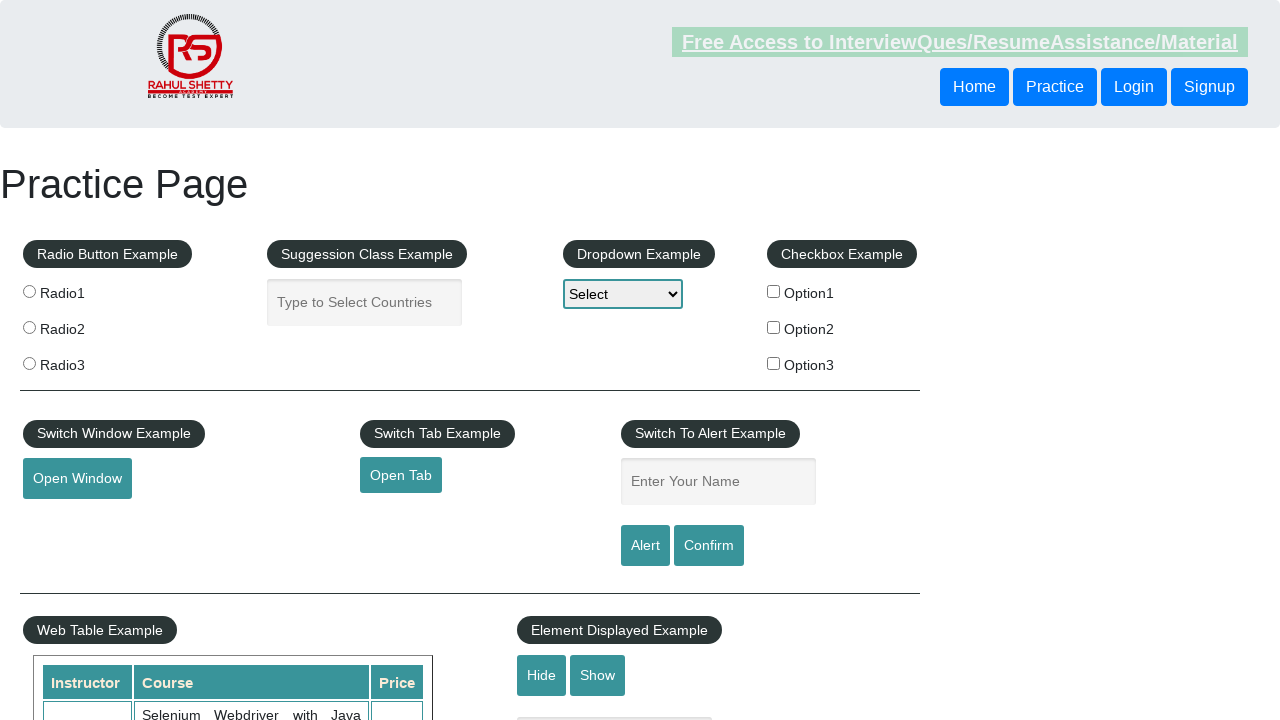

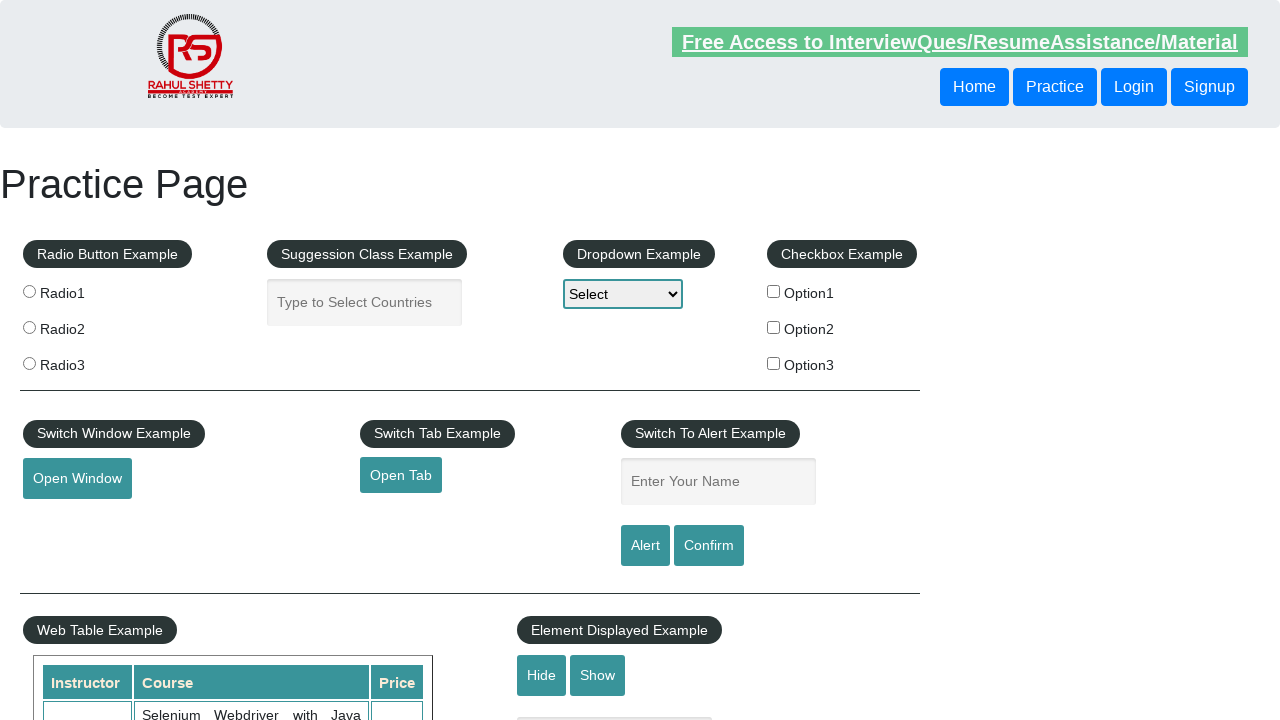